Navigates to artoftesting.com and scrolls to the "Popular Tutorials" section on the page

Starting URL: https://artoftesting.com/

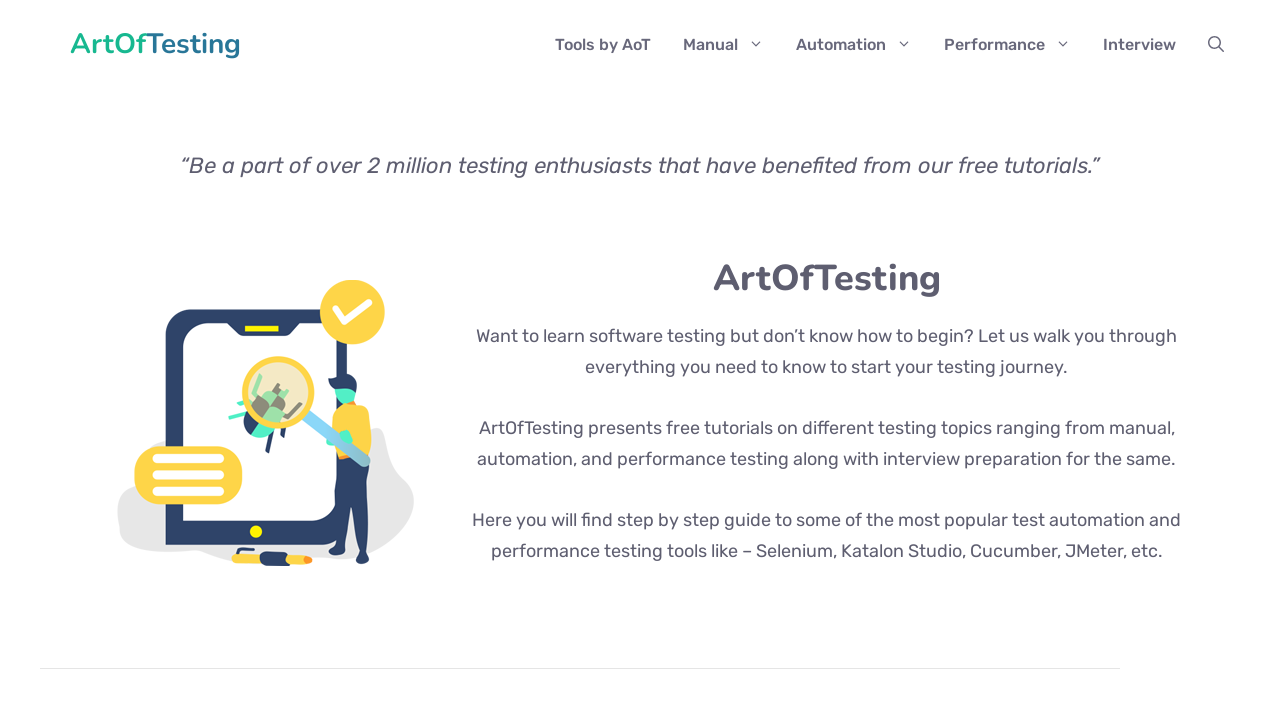

Navigated to https://artoftesting.com/
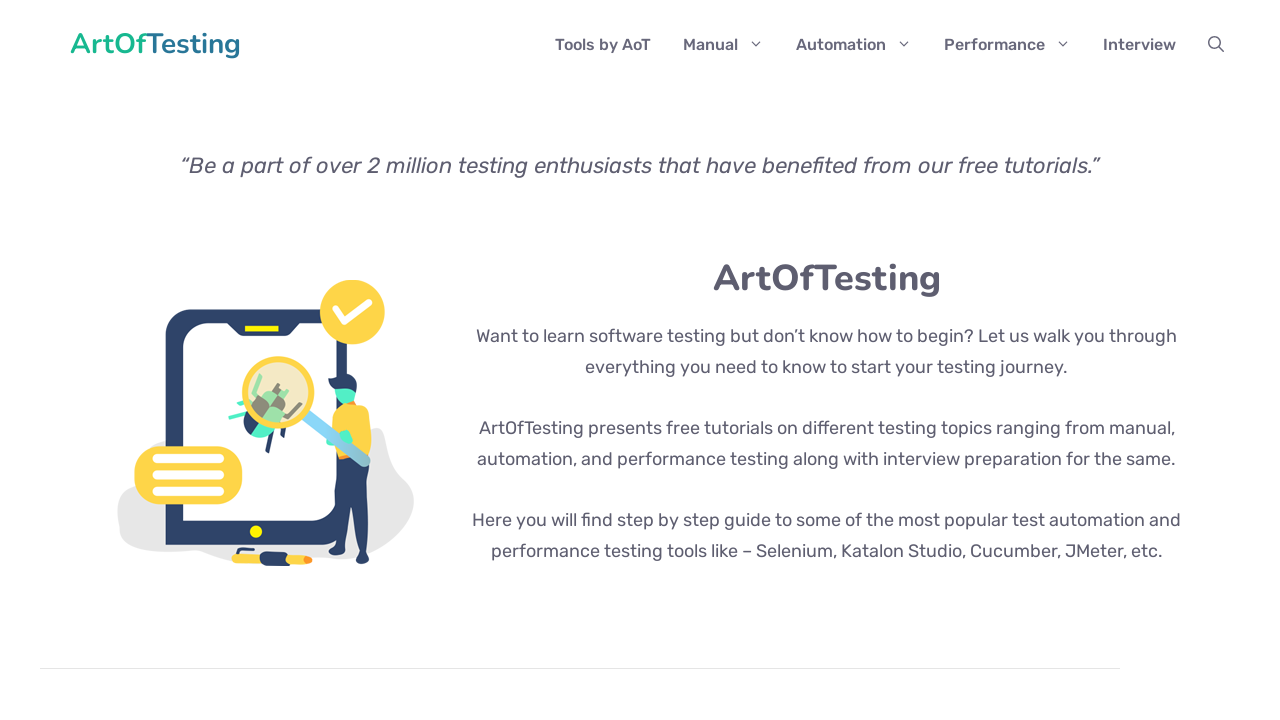

Located 'Popular Tutorials' section heading
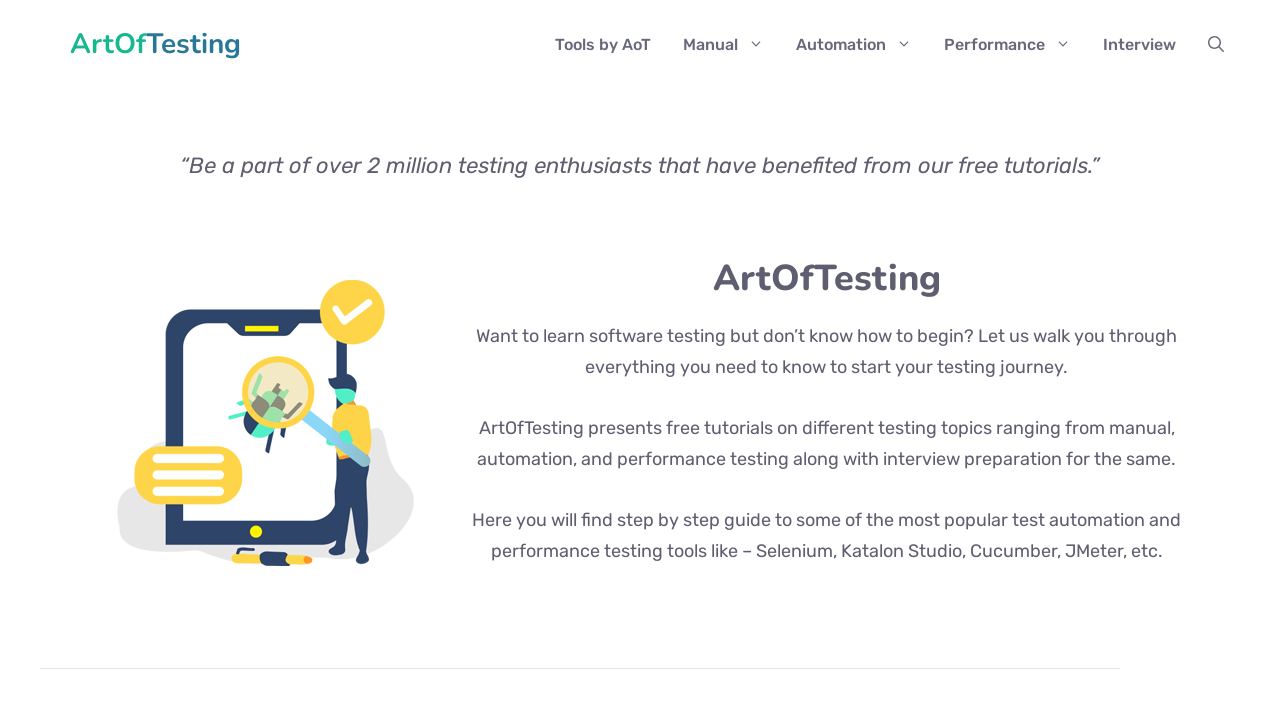

Scrolled to 'Popular Tutorials' section
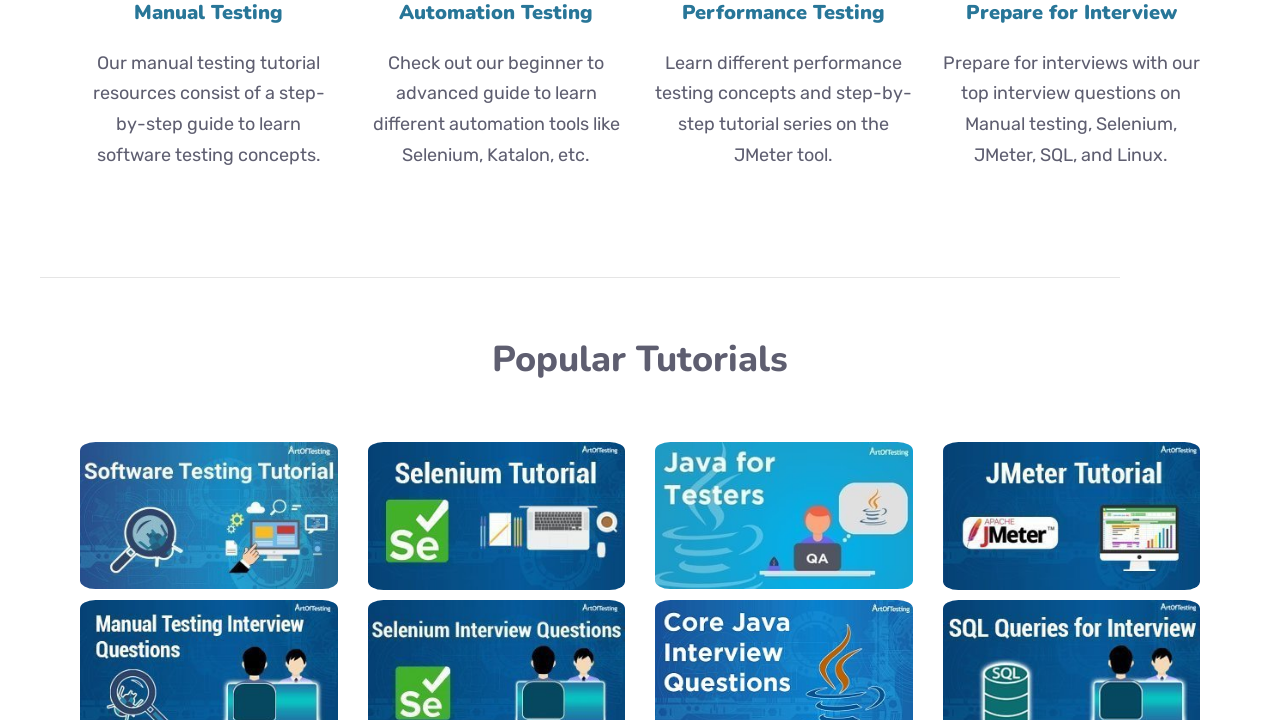

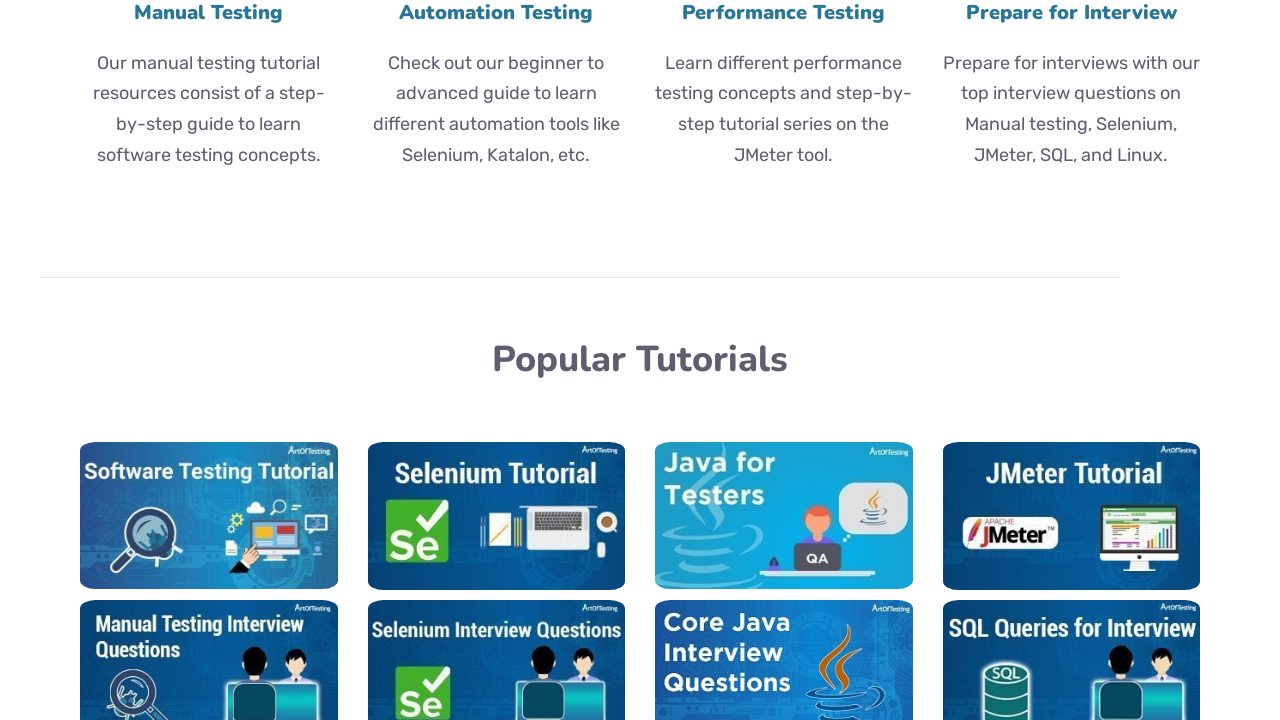